Navigates through About Us section to Bangalore office page, switches to new window, and verifies office address information is displayed

Starting URL: https://lkmdemoaut.accenture.com/TestMeApp/fetchcat.htm

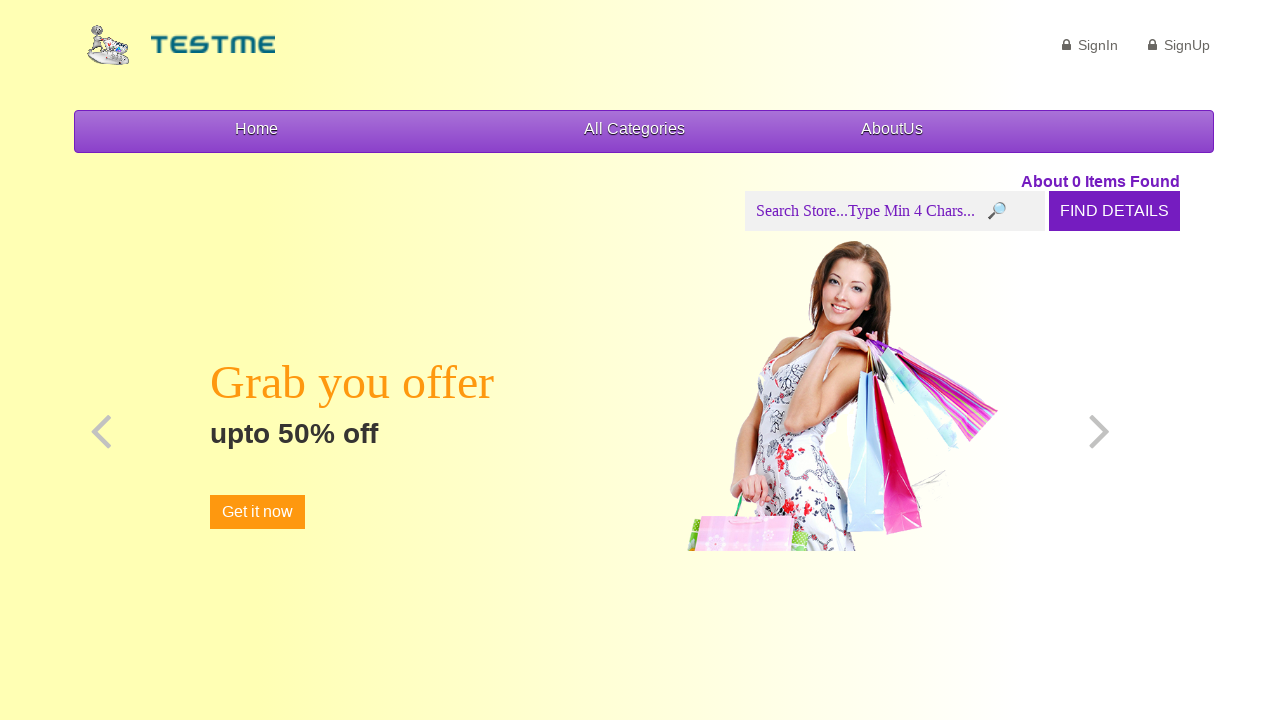

Clicked About Us link at (892, 128) on text=AboutUs
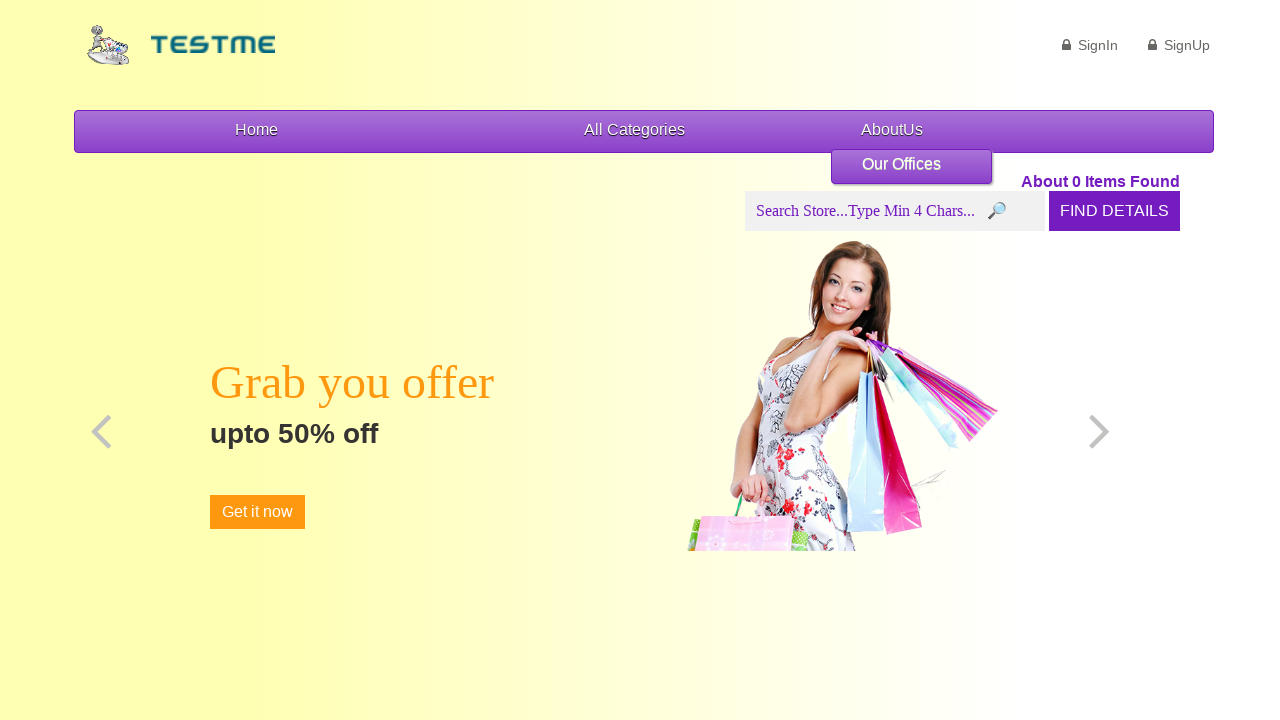

Clicked Our Offices link at (902, 164) on text=Our Offices
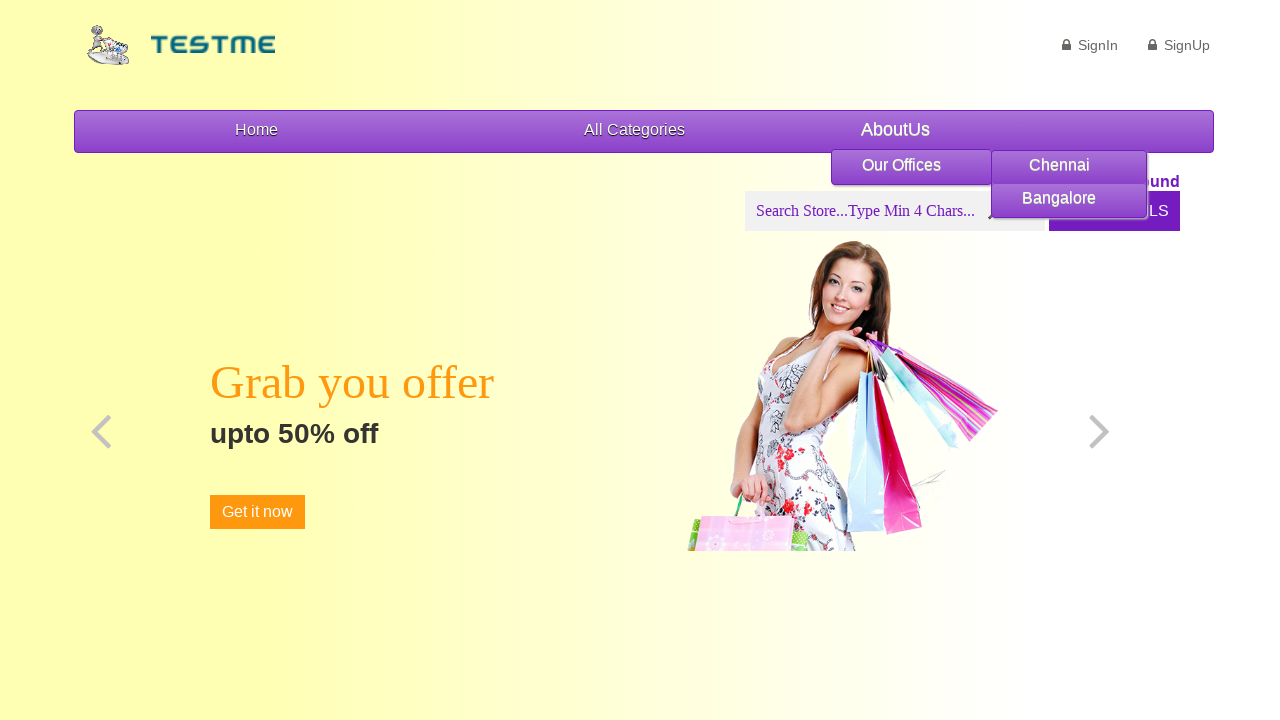

Clicked Bangalore link which opened a new window at (1071, 198) on text=Bangalore
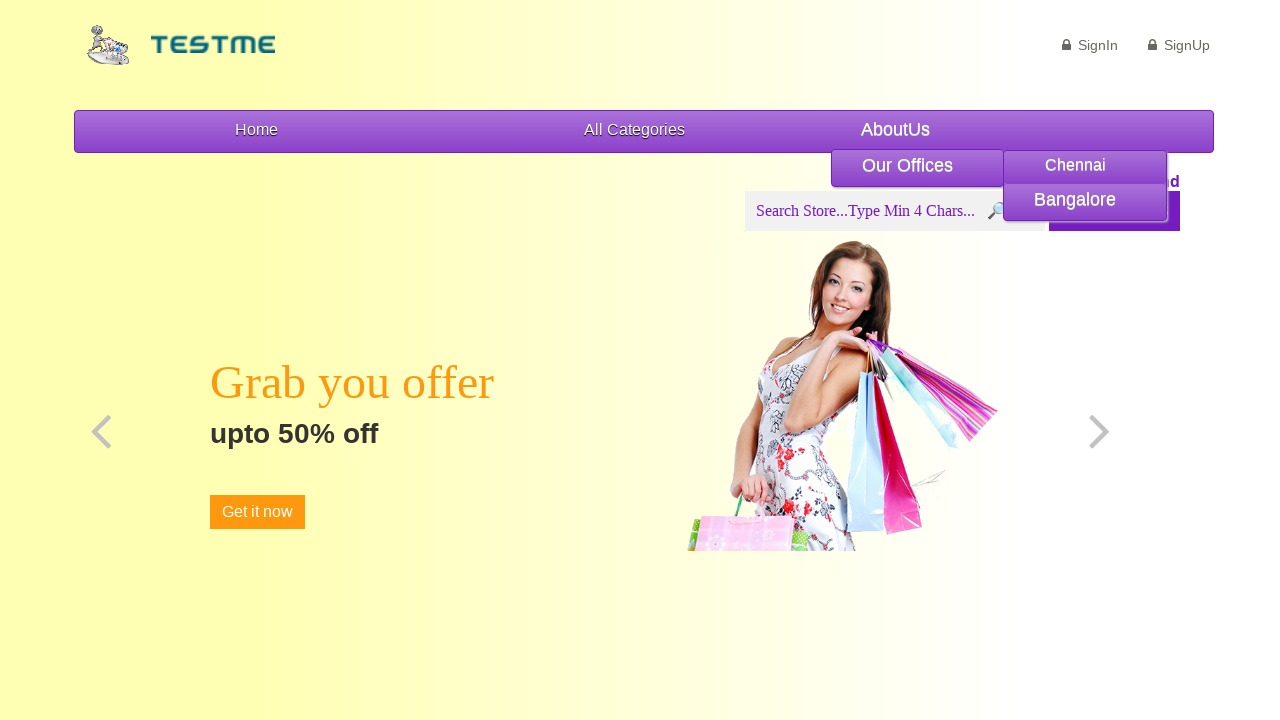

New page loaded successfully
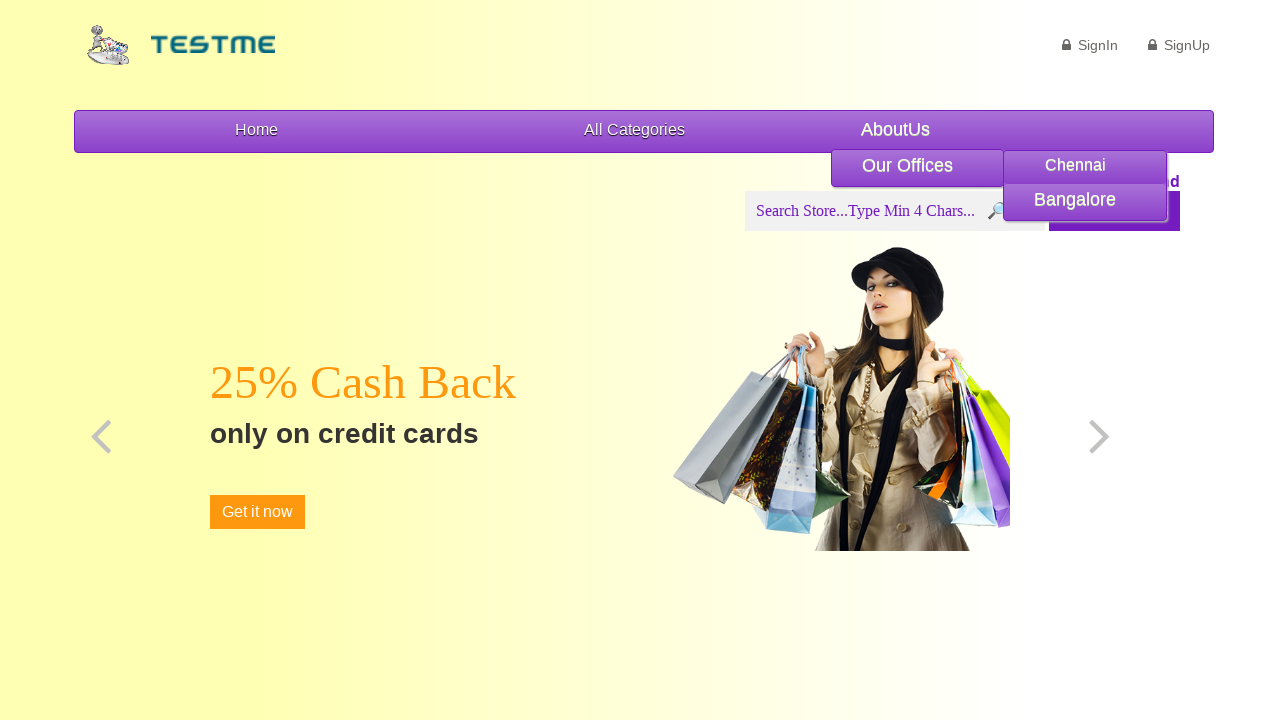

Switched to main_page frame
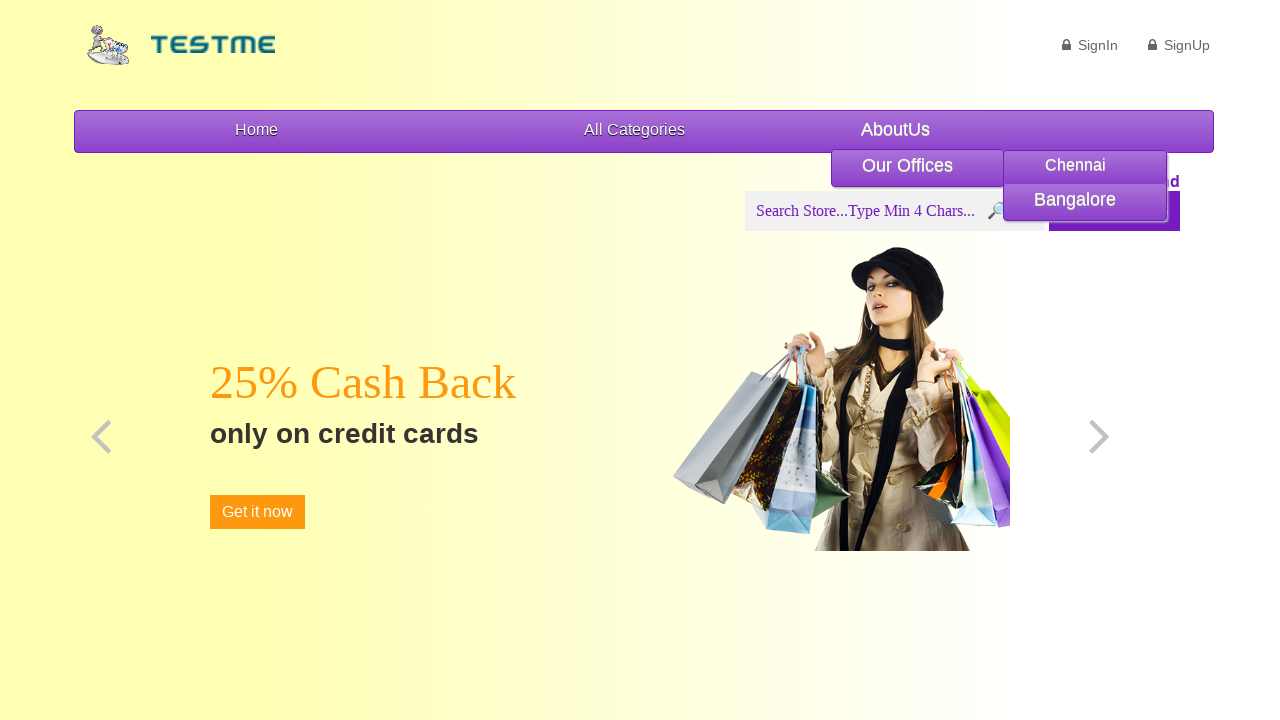

Located and waited for address element with id demo3
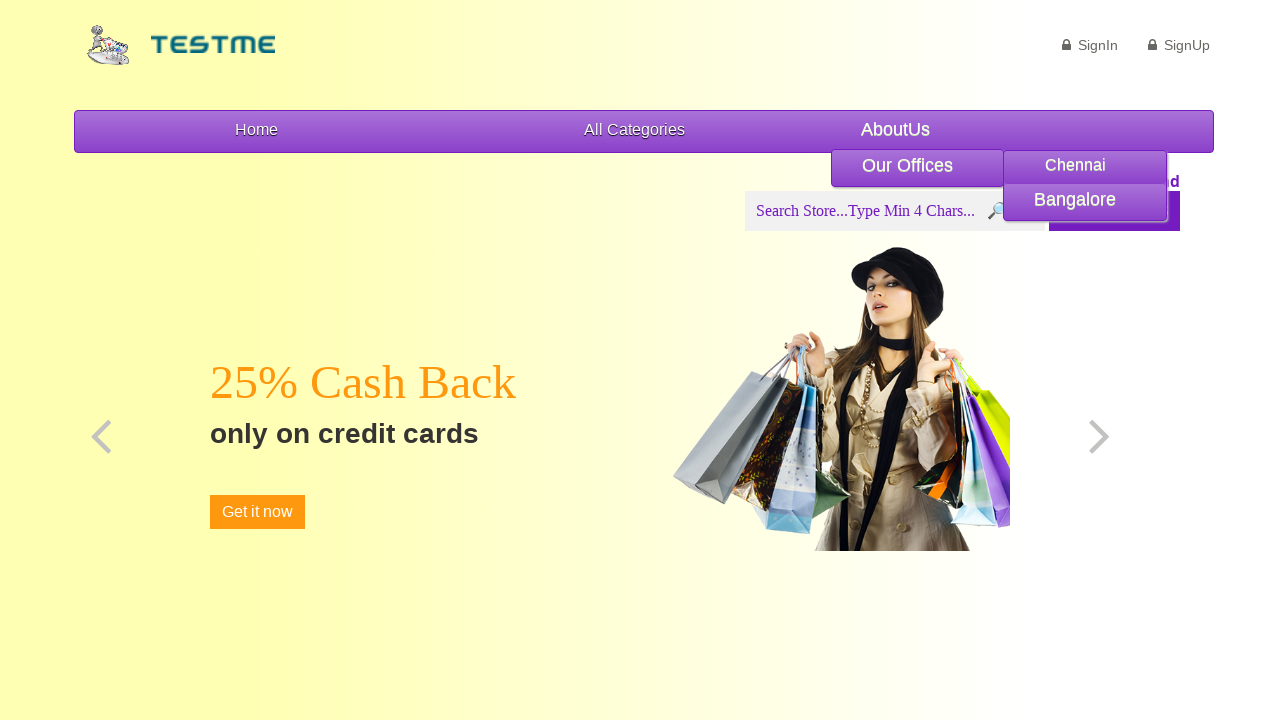

Verified Bangalore is present in address element text
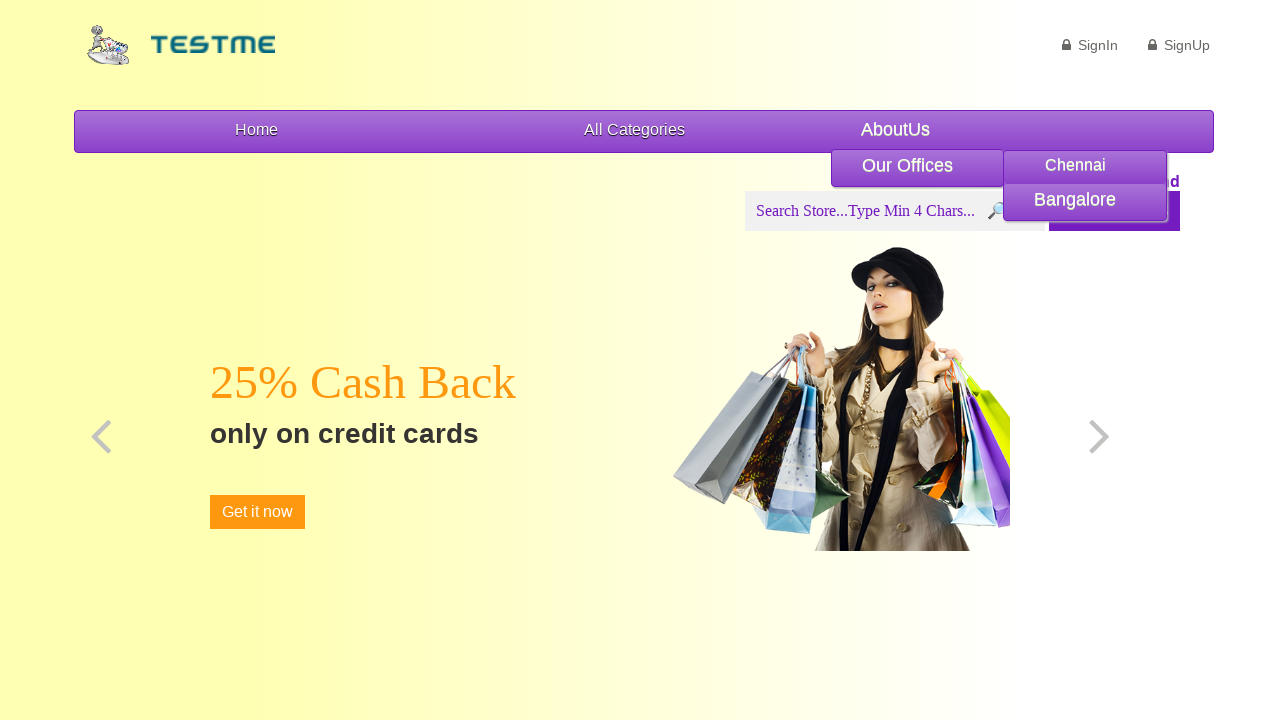

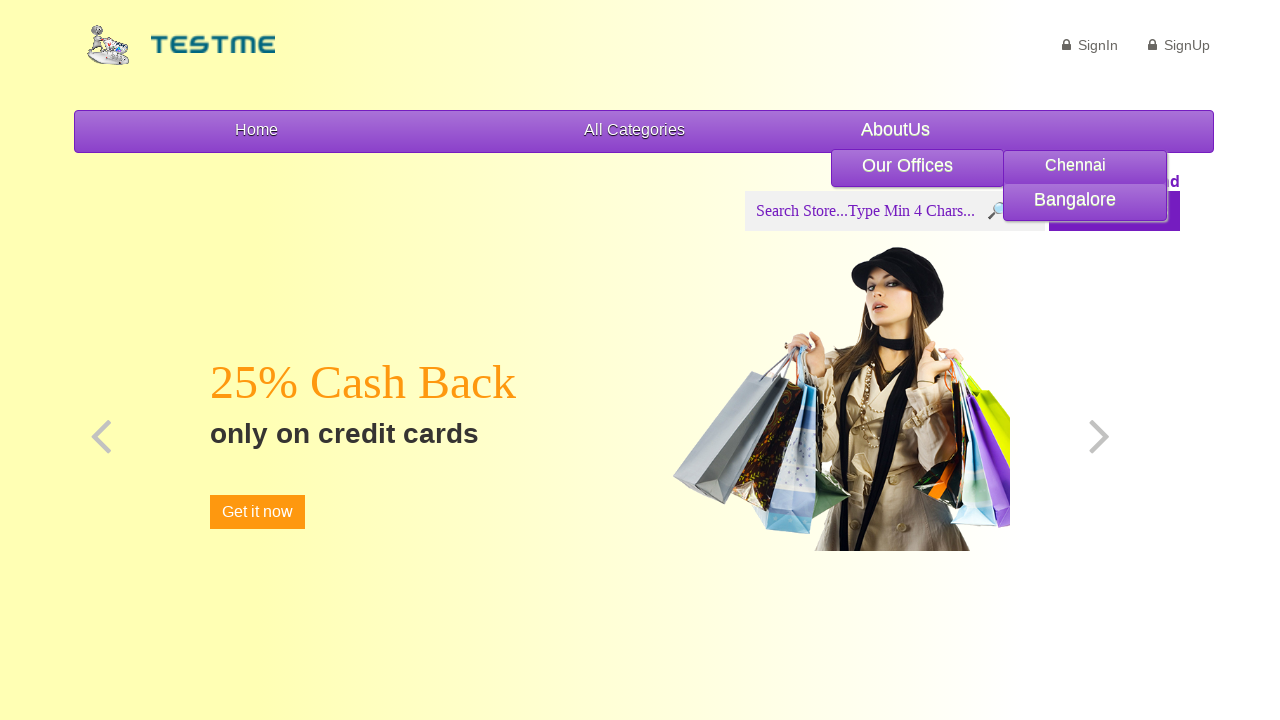